Verifies that the Pepperfry homepage title contains "Pepperfry"

Starting URL: https://www.pepperfry.com

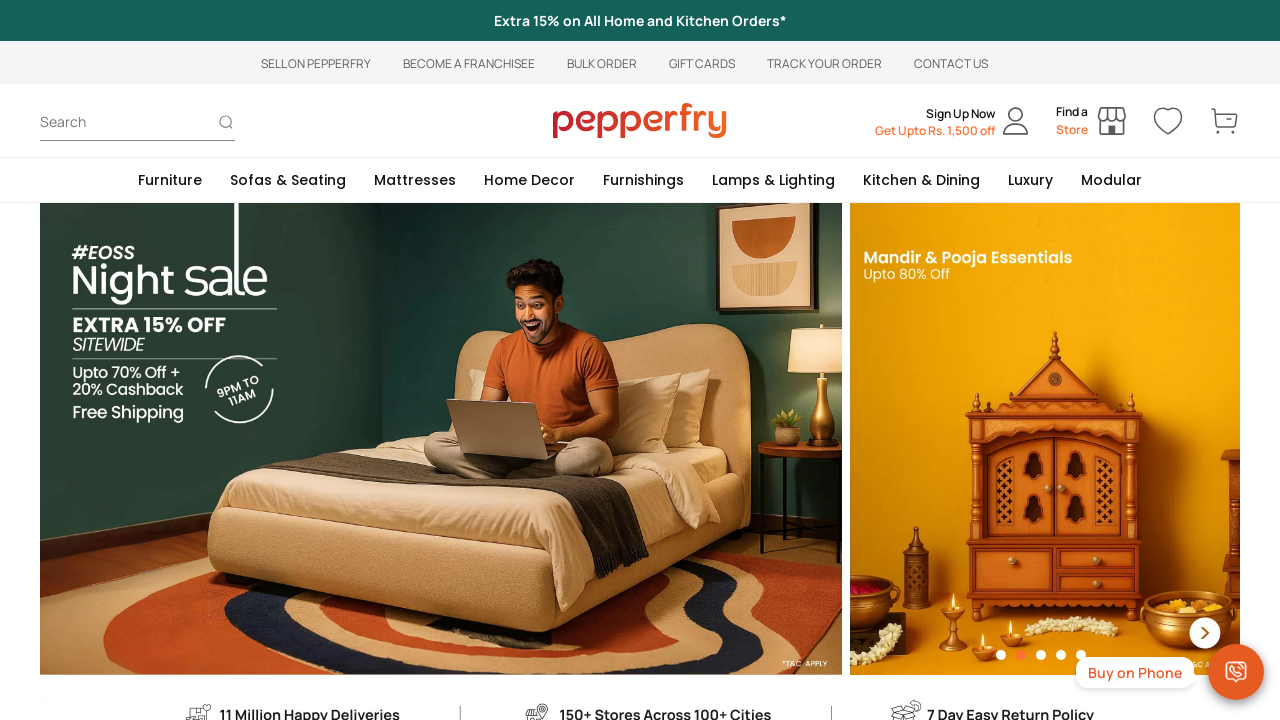

Navigated to Pepperfry homepage
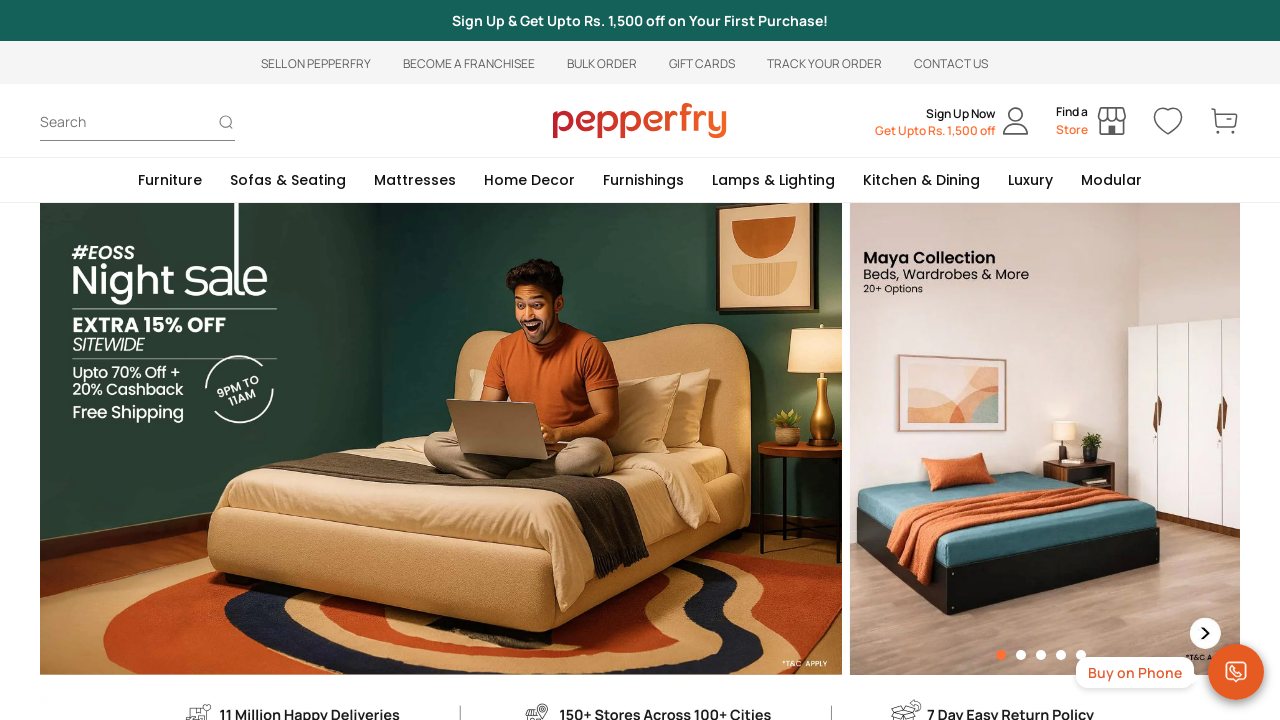

Verified that page title contains 'Pepperfry'
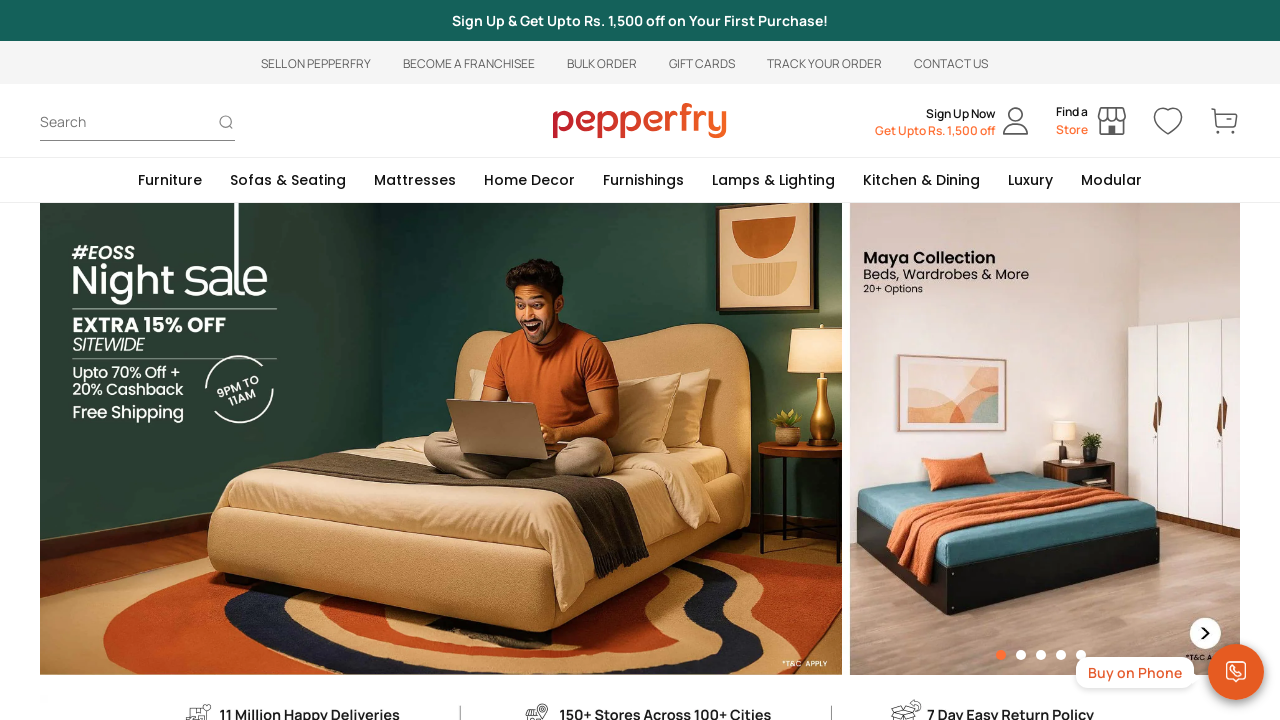

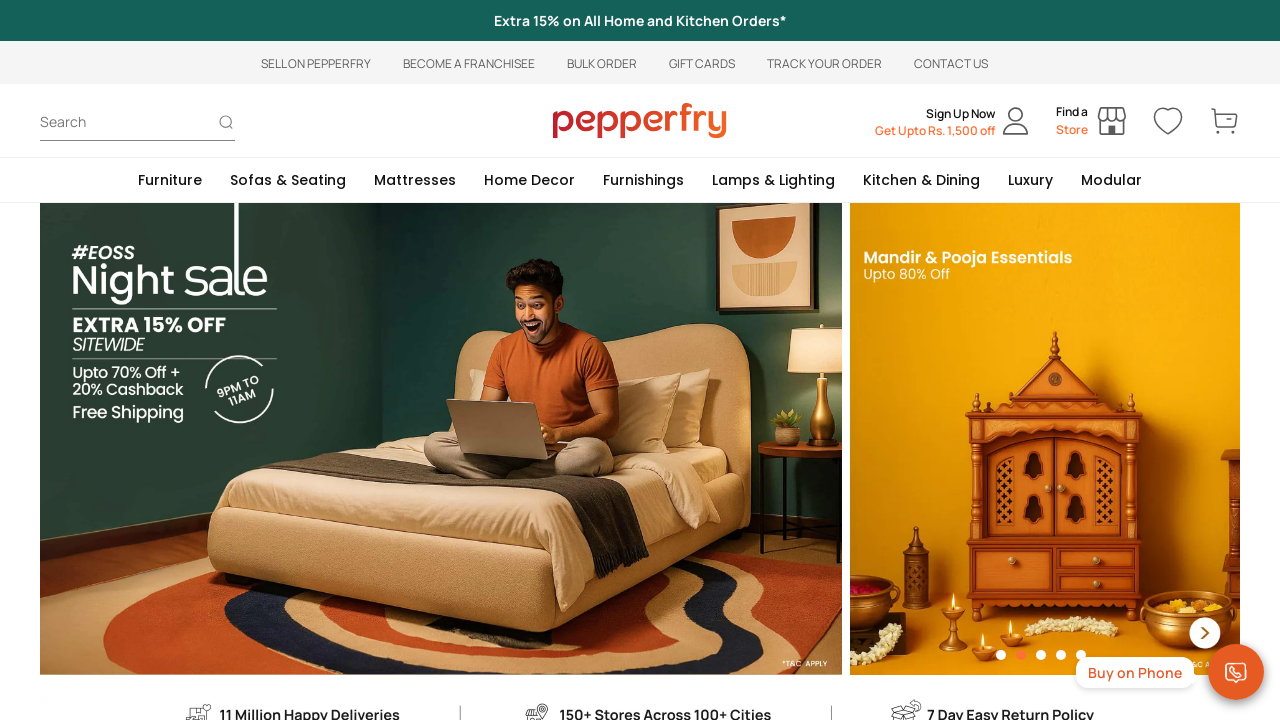